Tests drag and drop functionality on a practice page by dragging elements in different modes: simple drag, axis-restricted drag (X and Y axis), and navigating between tabs

Starting URL: https://www.tutorialspoint.com/selenium/practice/dragabble.php

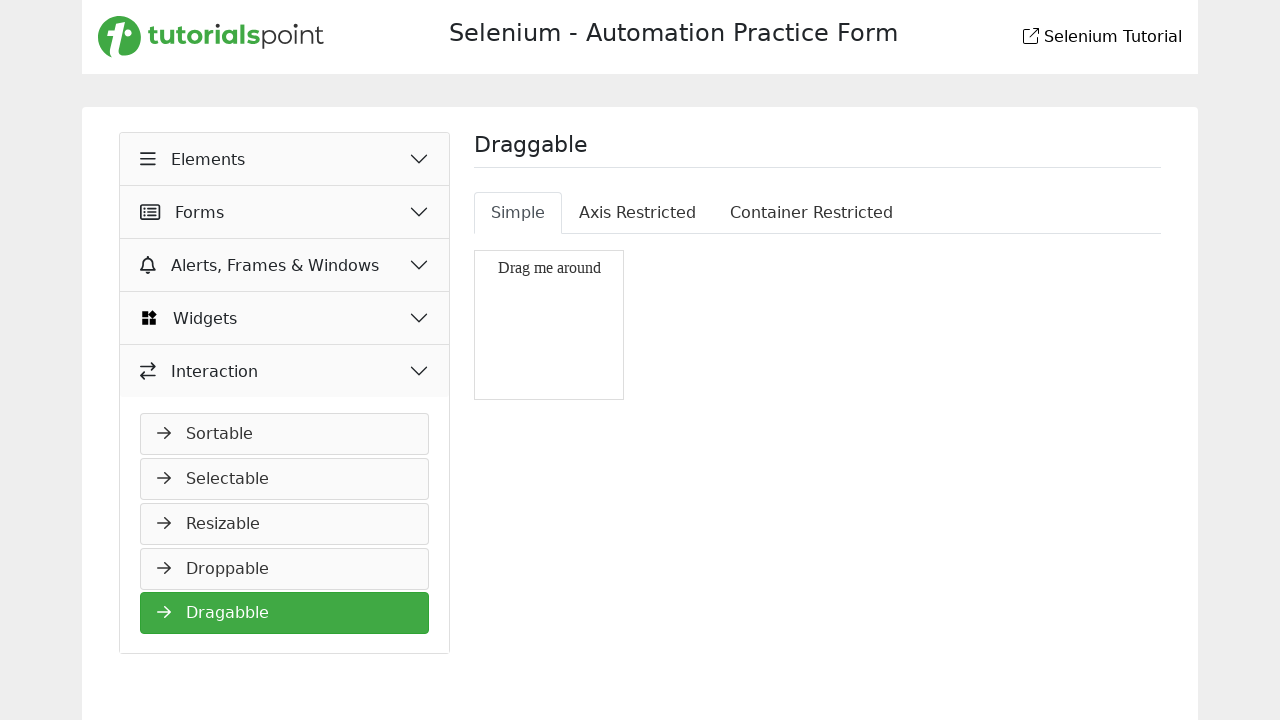

Located draggable element
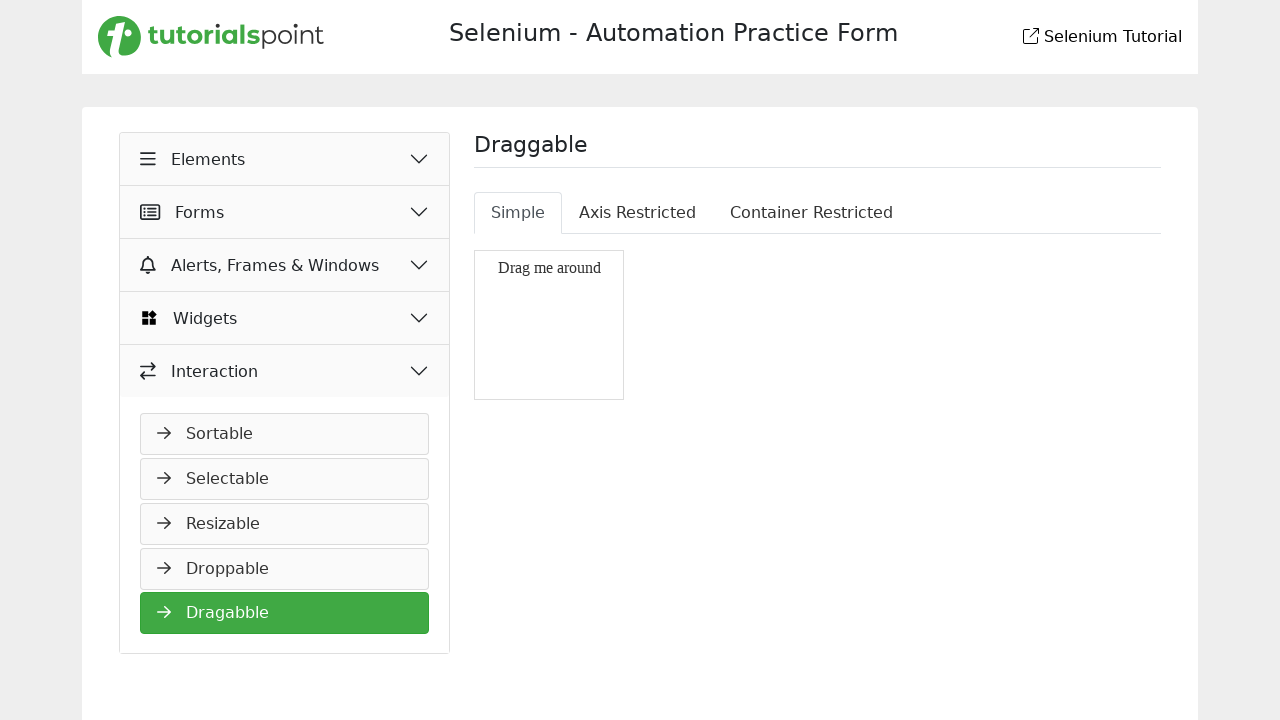

Hovered over draggable element at (549, 325) on #draggables
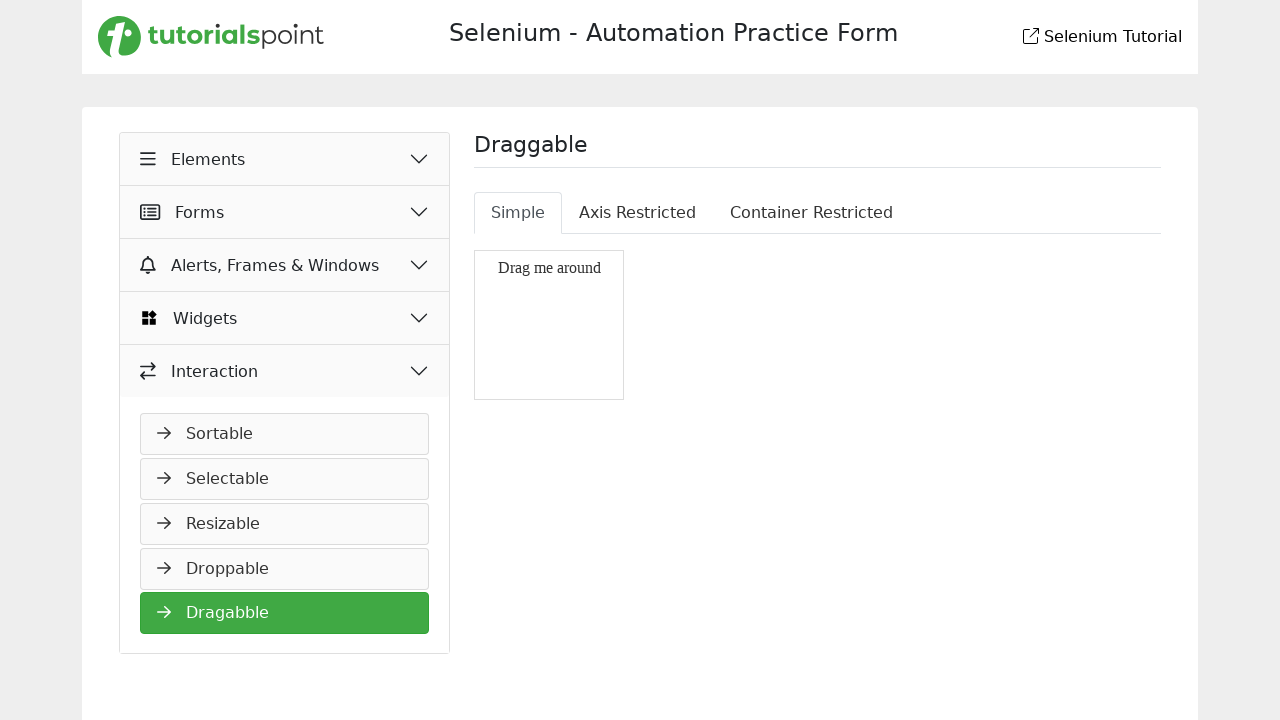

Pressed mouse button down on draggable element at (549, 325)
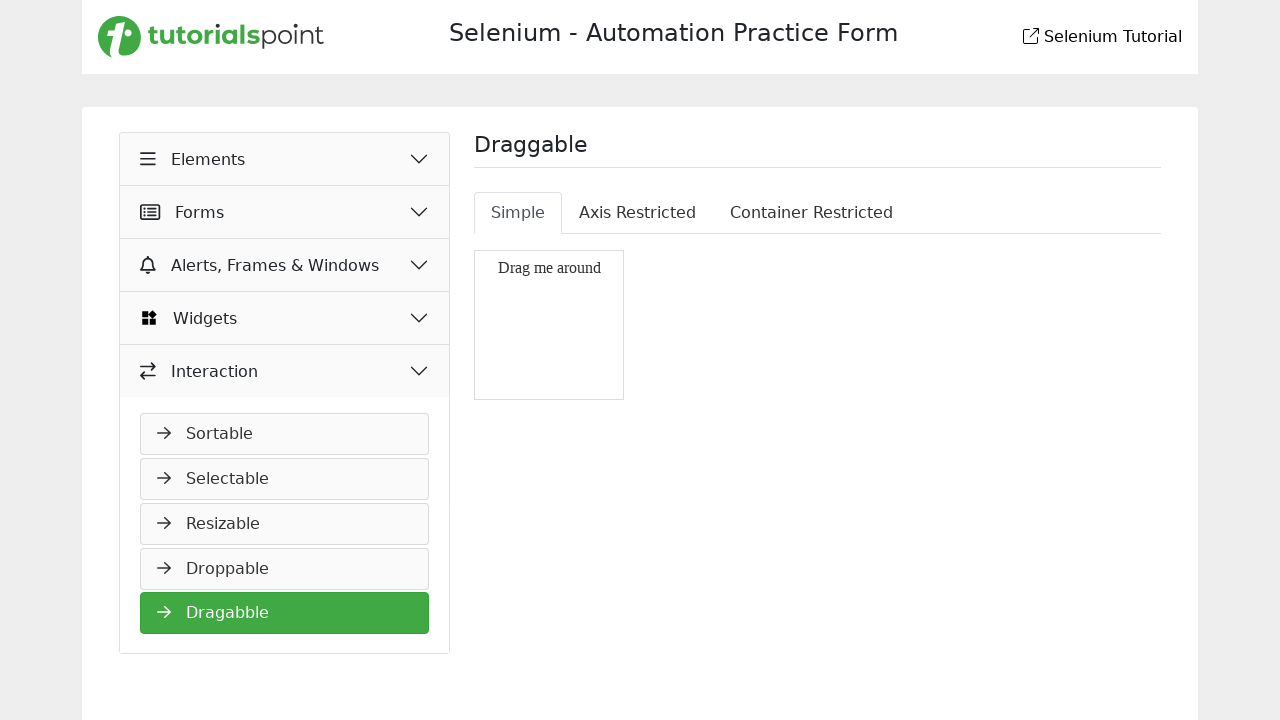

Moved mouse to position (500, 180) with 10 steps at (500, 180)
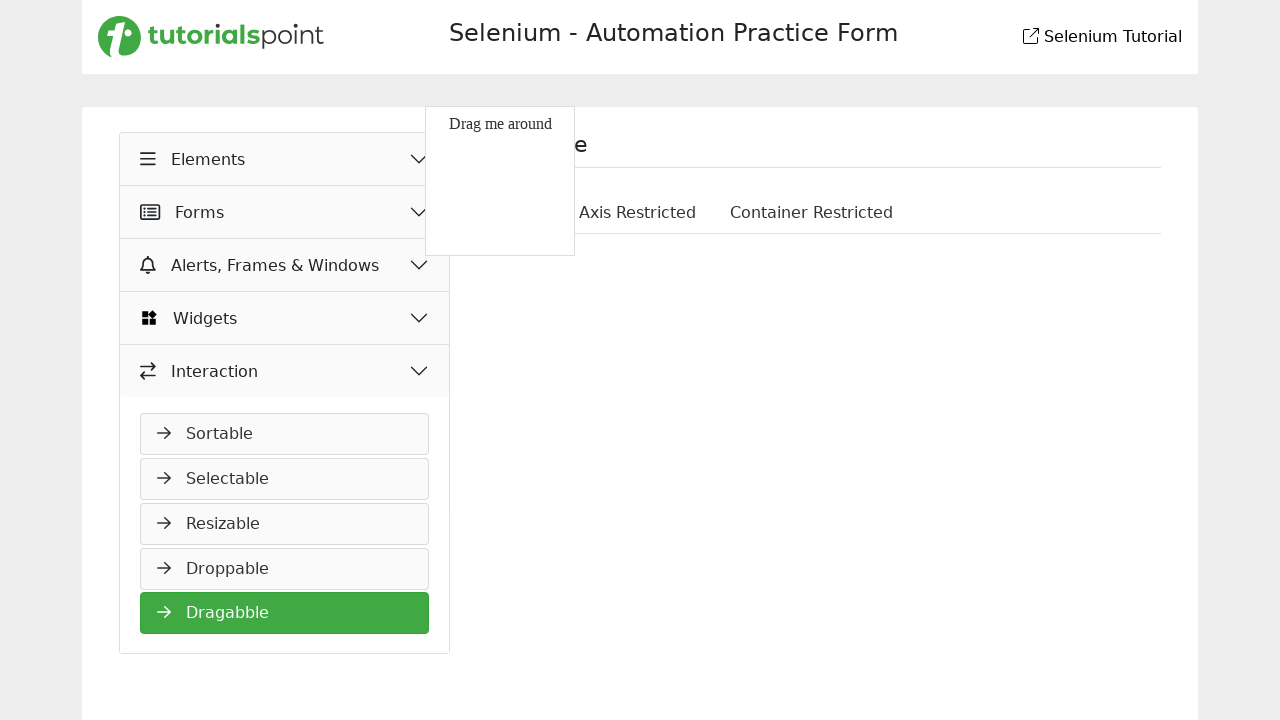

Released mouse button - completed simple drag at (500, 180)
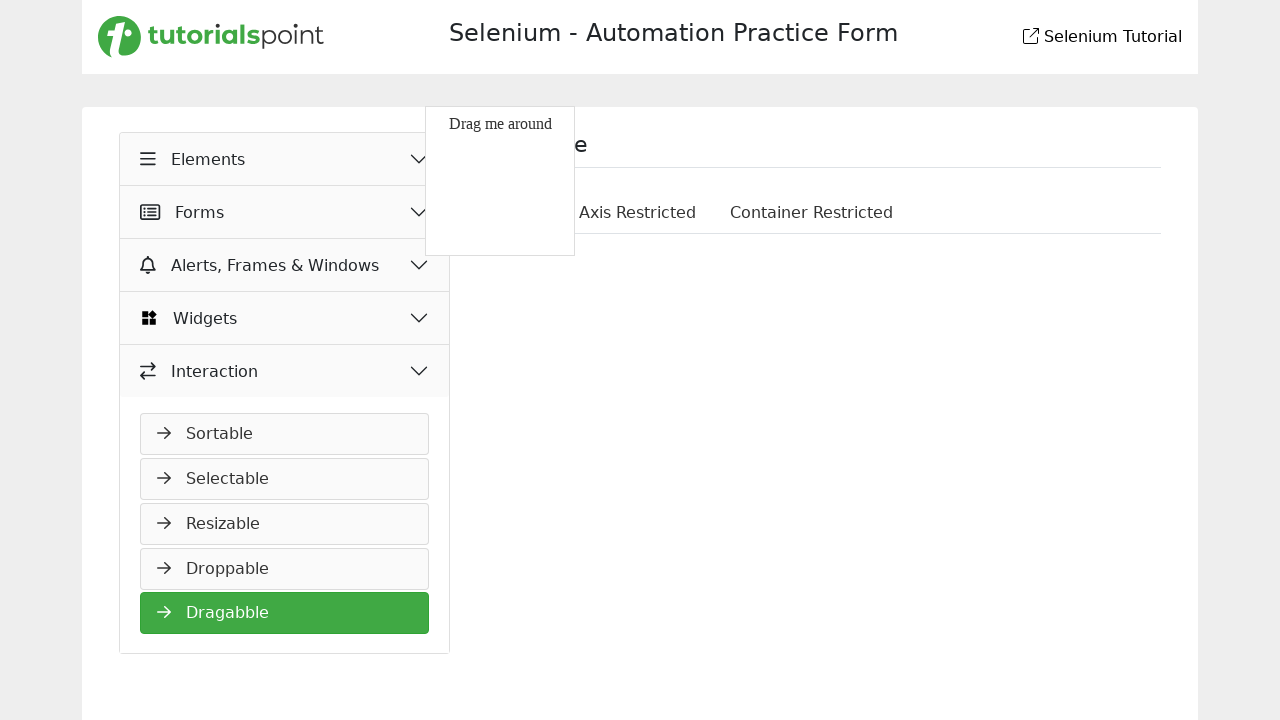

Clicked on Axis Restricted tab at (638, 213) on #nav-profile-tab
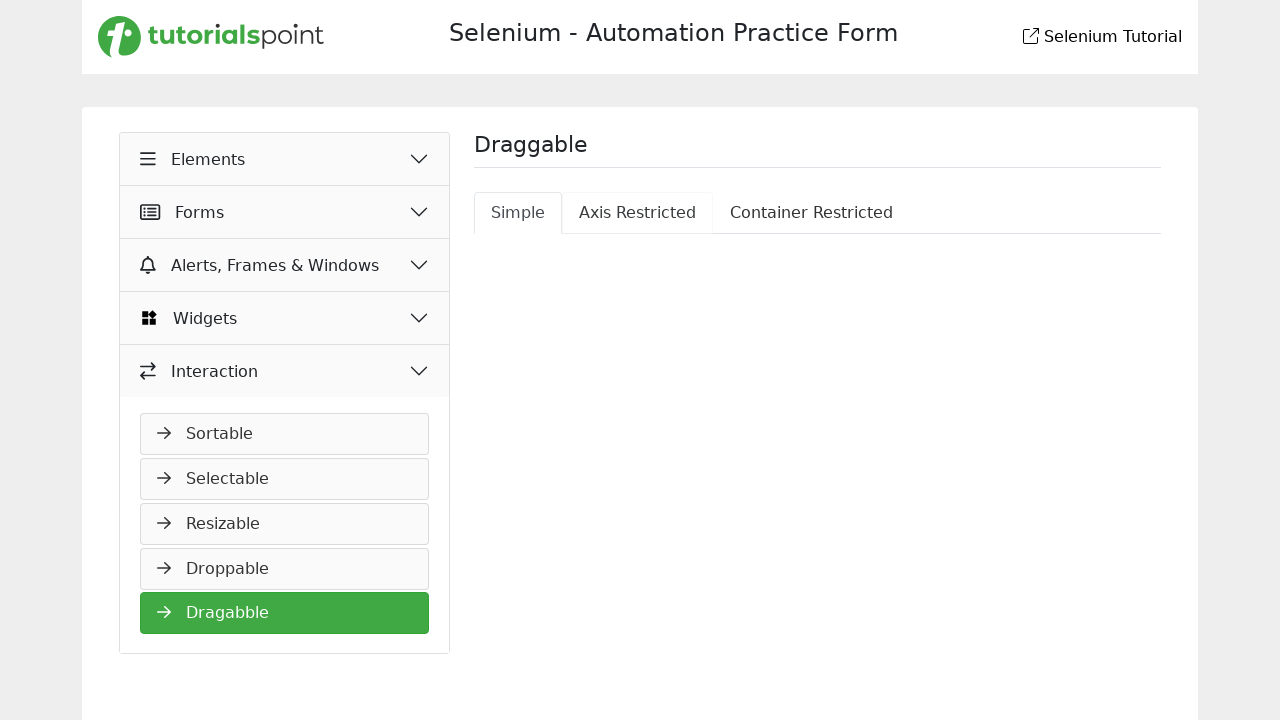

Waited 500ms for tab content to load
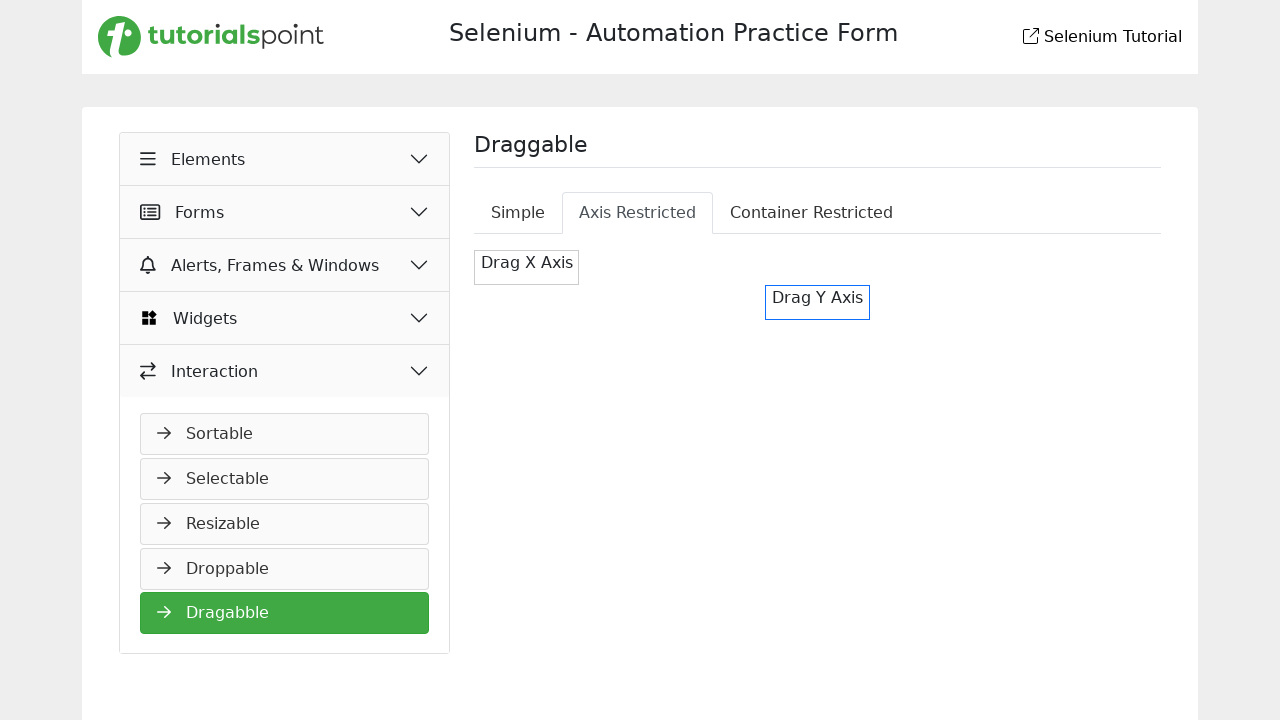

Located X-axis restricted element
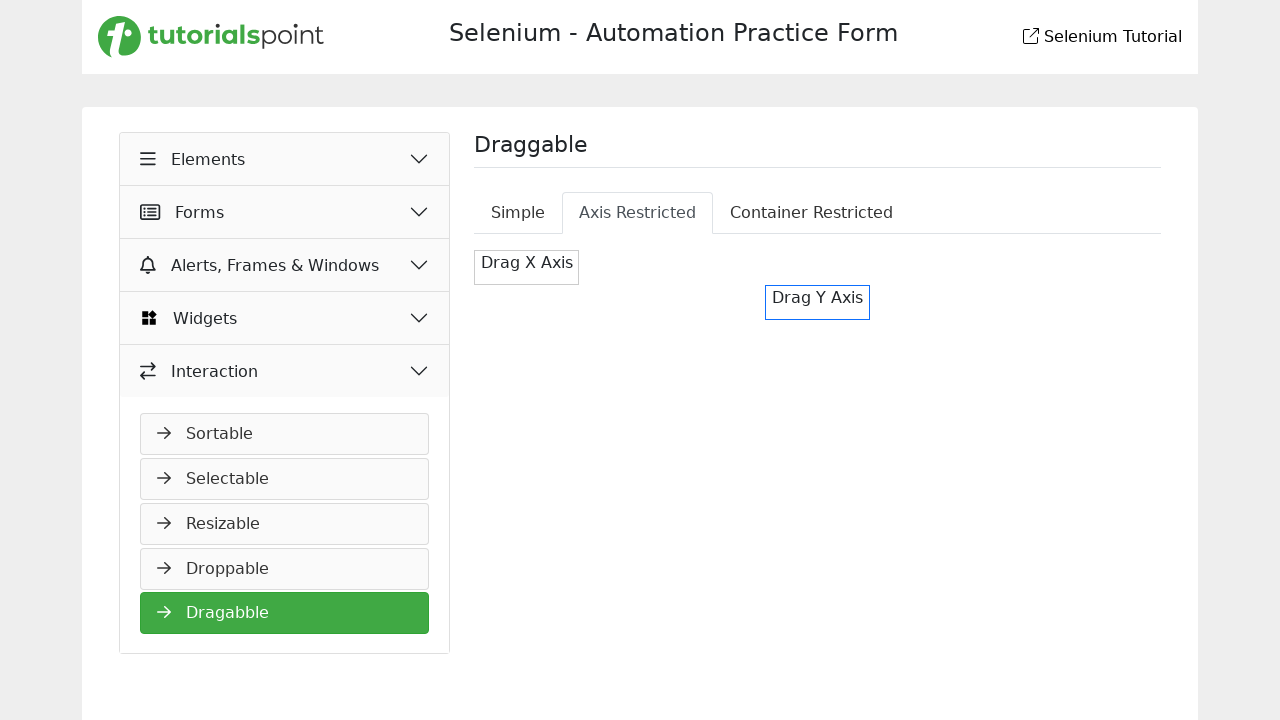

Retrieved bounding box for X-axis element
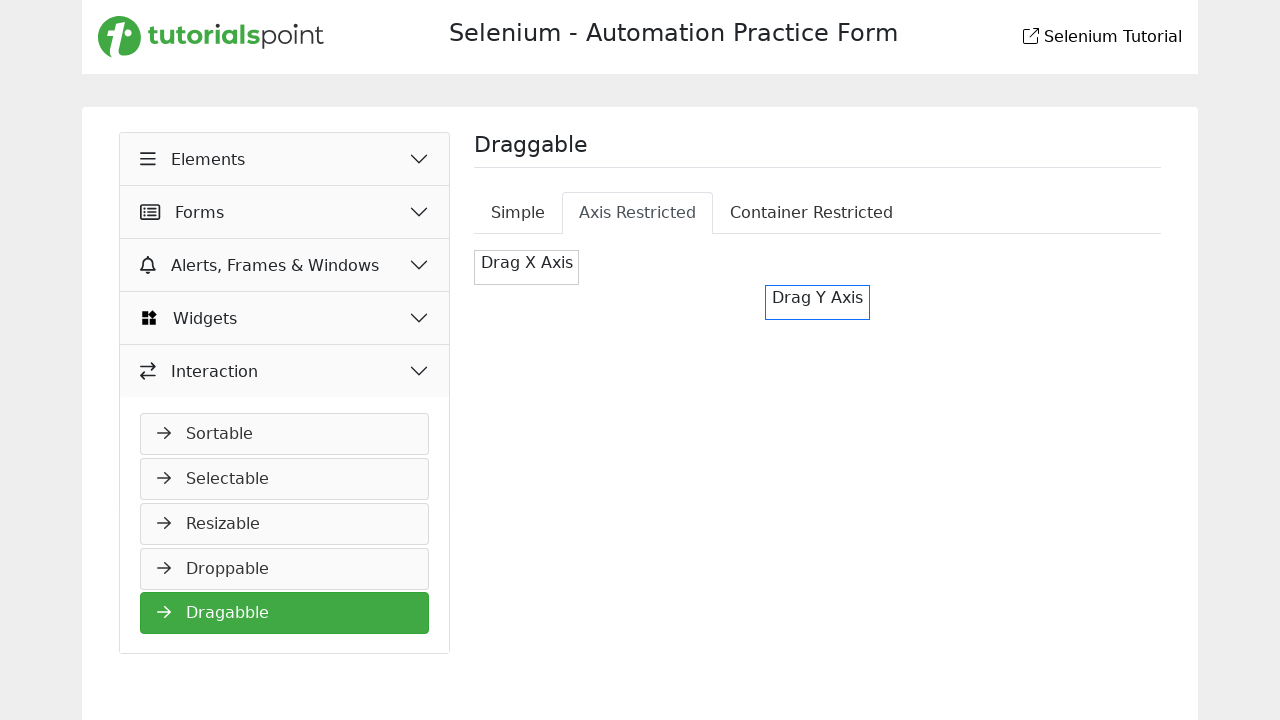

Moved mouse to center of X-axis element at (527, 267)
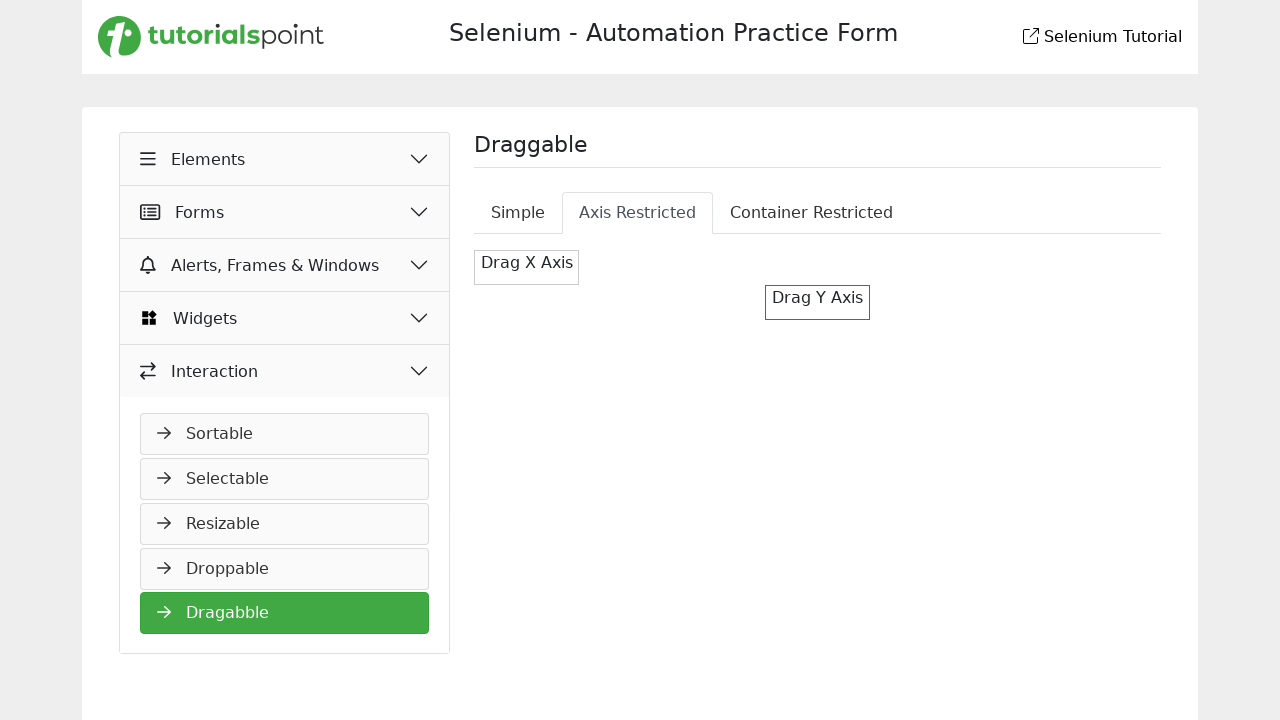

Pressed mouse button down on X-axis element at (527, 267)
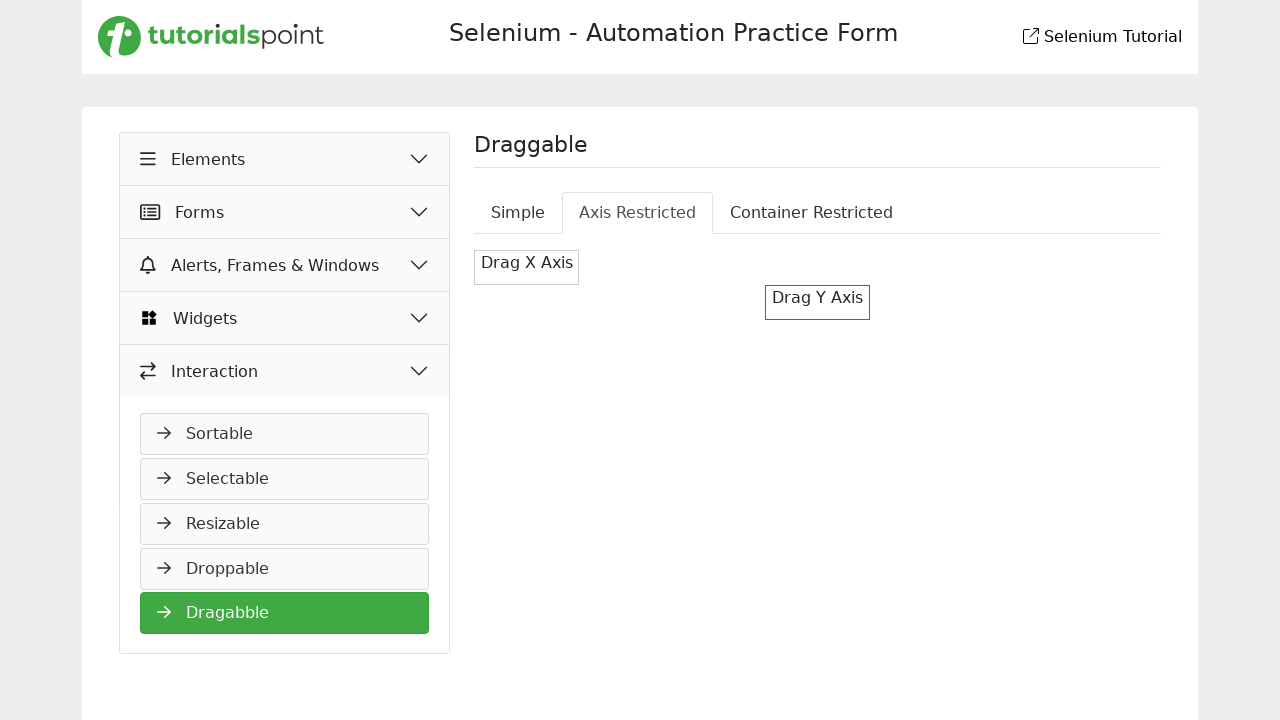

Dragged X-axis element 200px to the right with 10 steps at (727, 267)
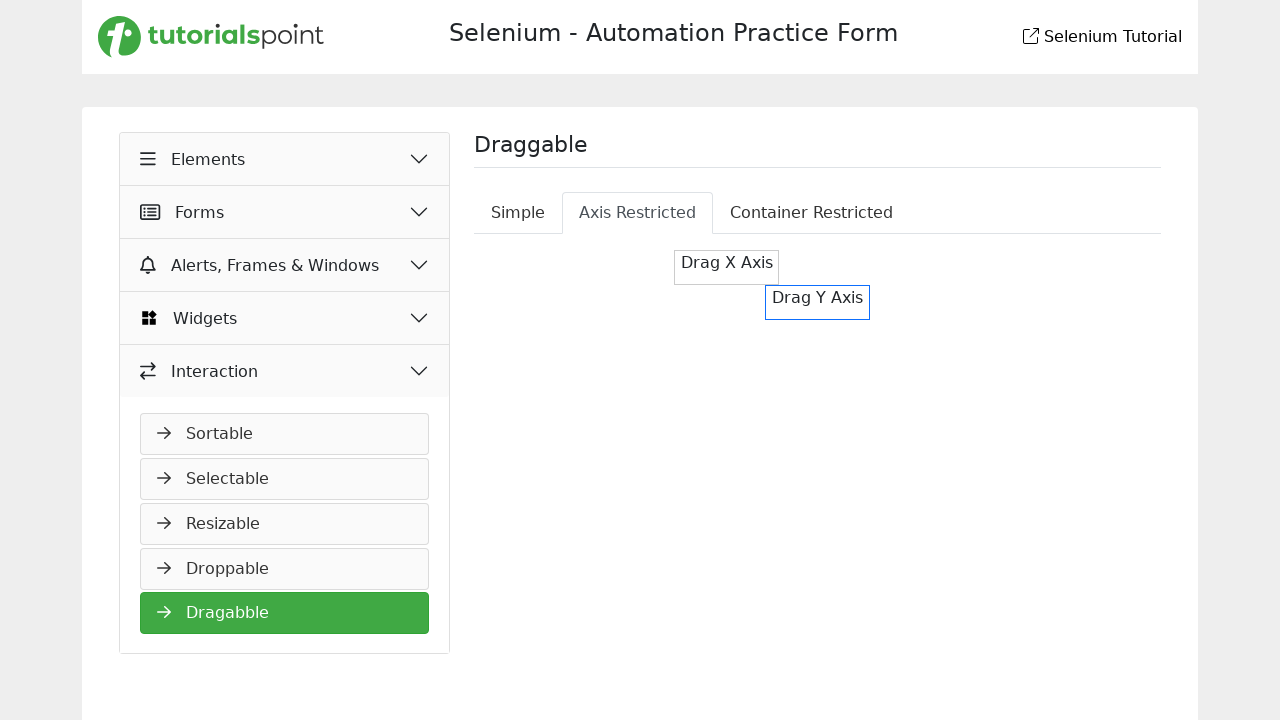

Released mouse button - completed X-axis drag at (727, 267)
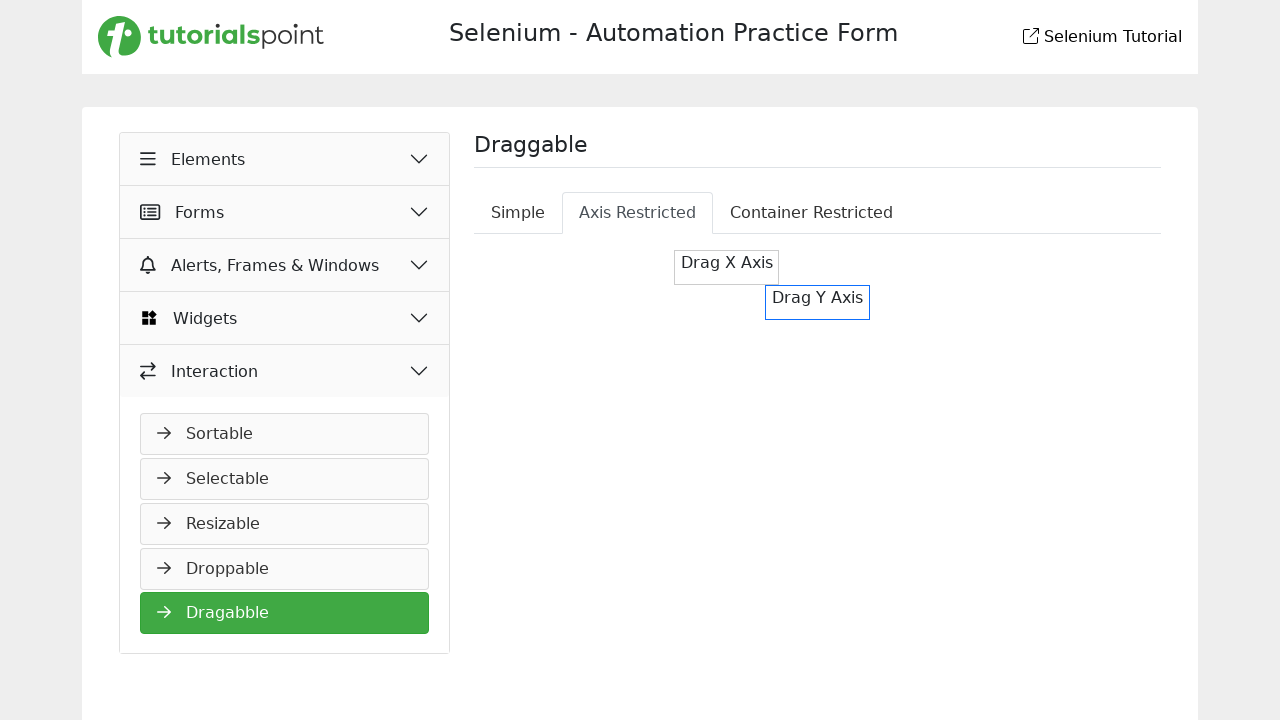

Located Y-axis restricted element
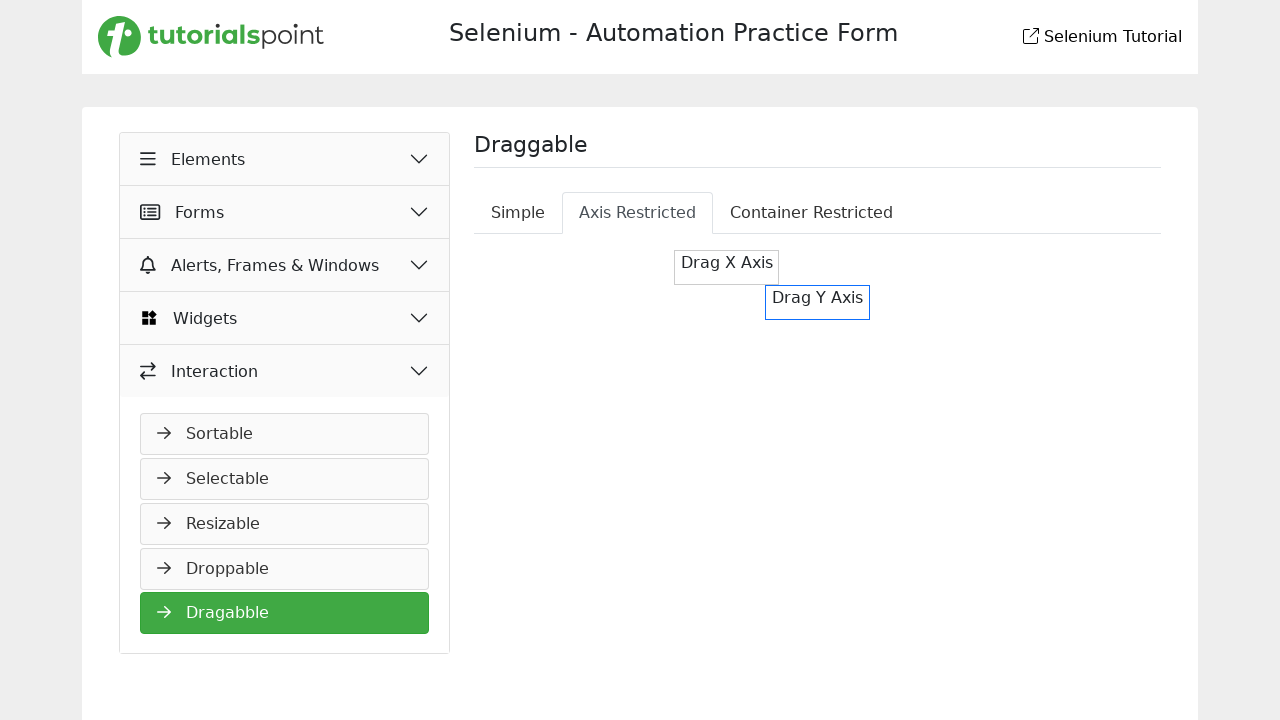

Retrieved bounding box for Y-axis element
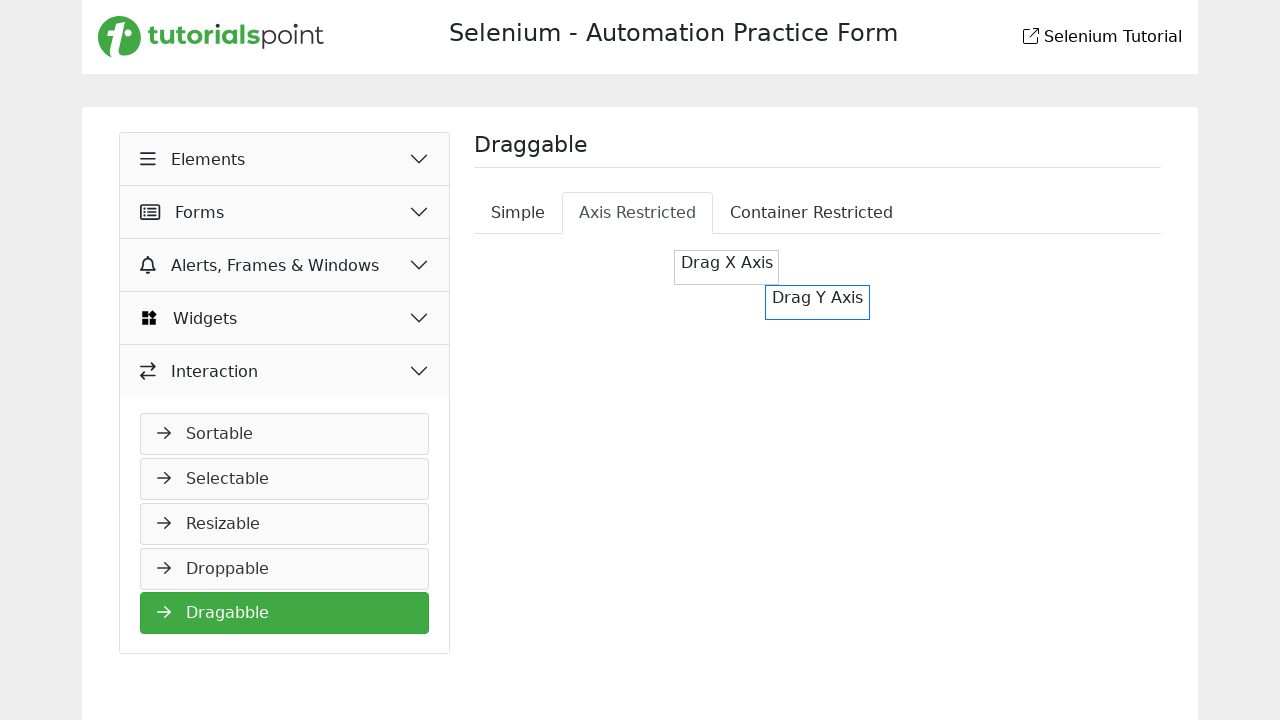

Moved mouse to center of Y-axis element at (818, 302)
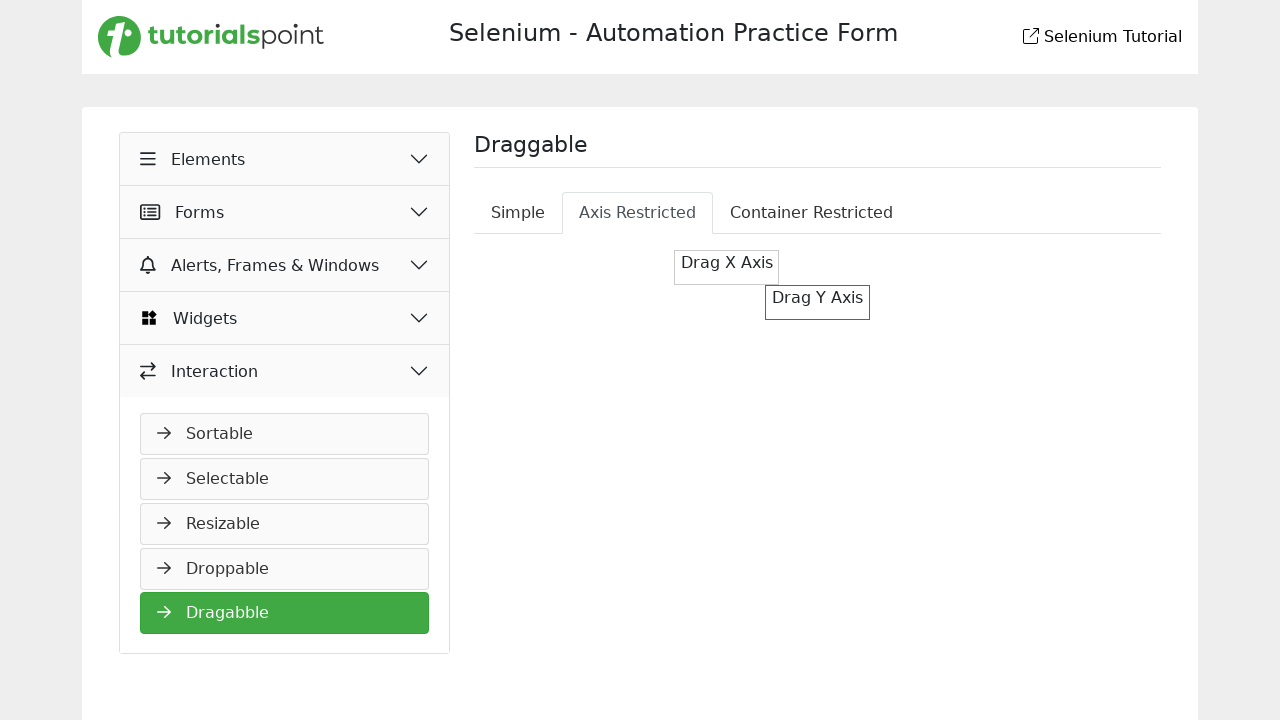

Pressed mouse button down on Y-axis element at (818, 302)
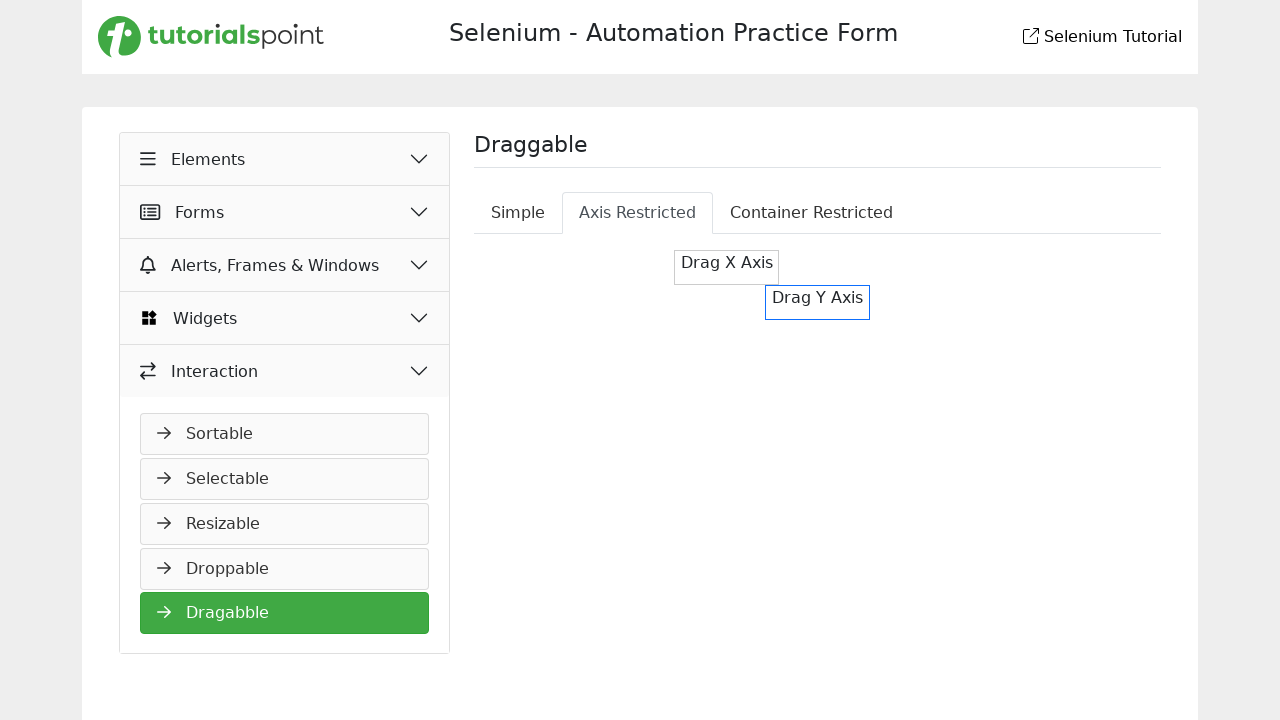

Dragged Y-axis element 150px down with 10 steps at (818, 452)
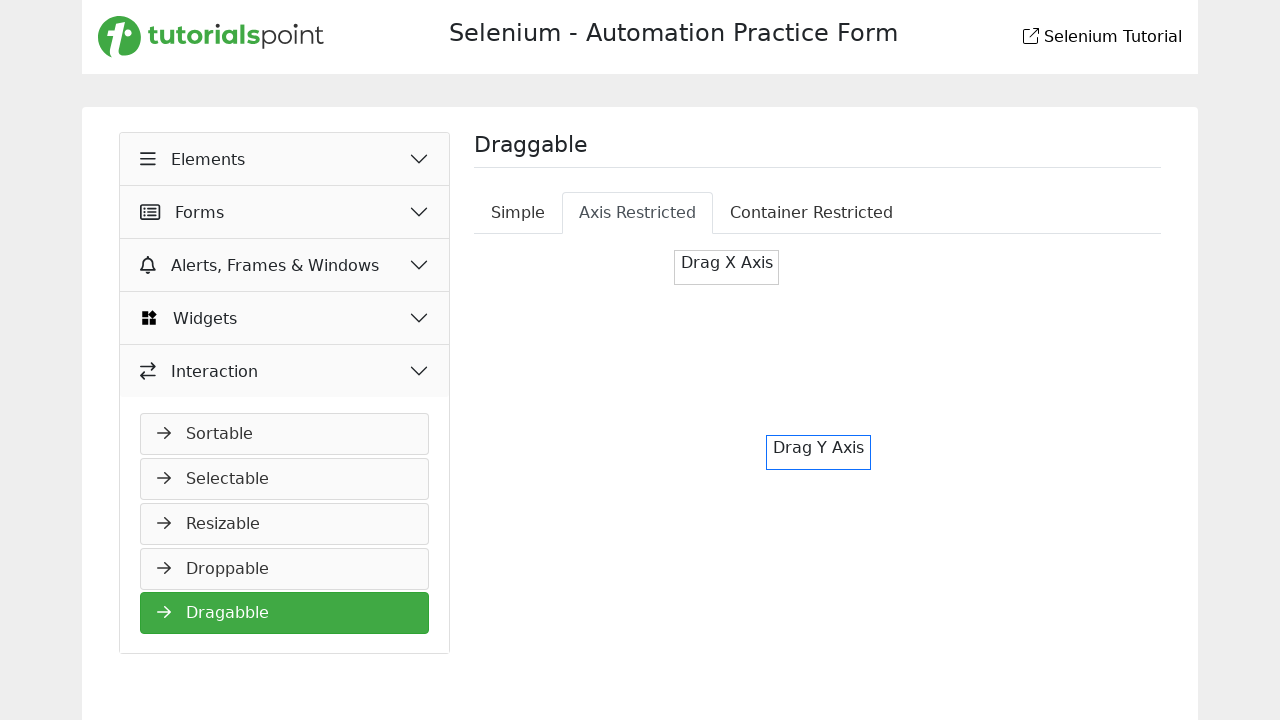

Released mouse button - completed Y-axis drag at (818, 452)
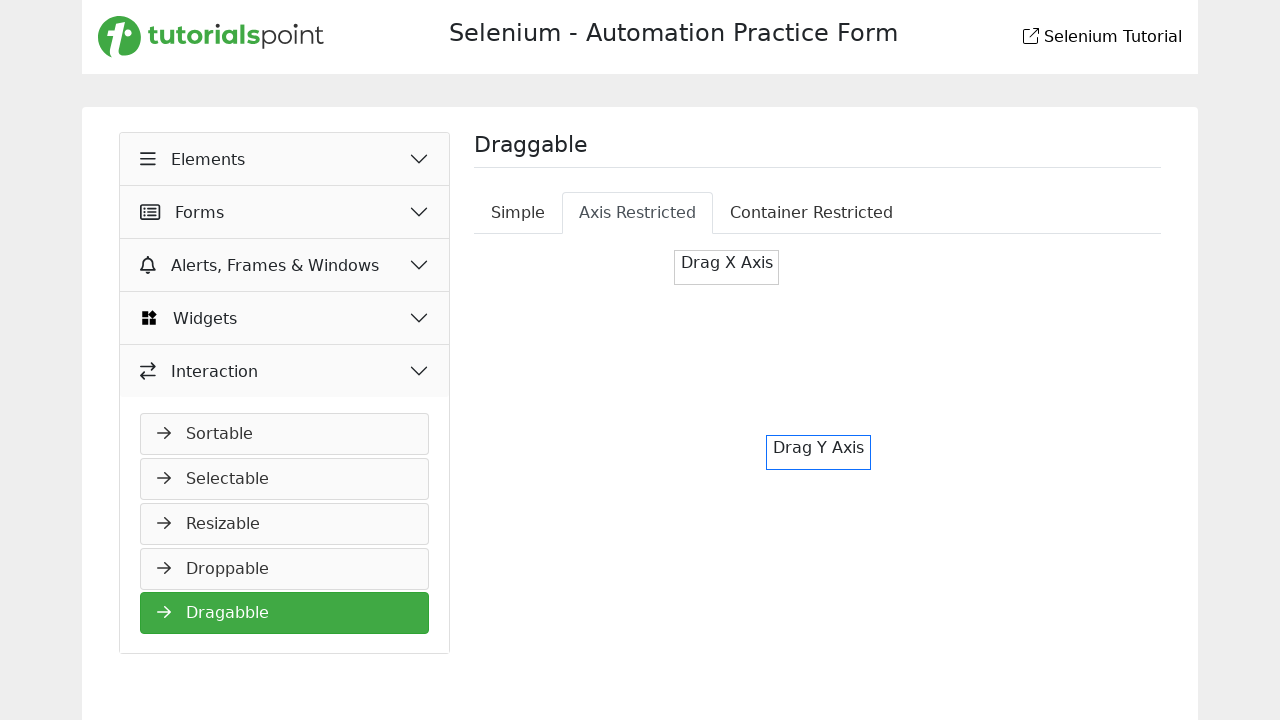

Clicked on Container Restricted tab at (638, 213) on //*[@id="nav-profile-tab"]
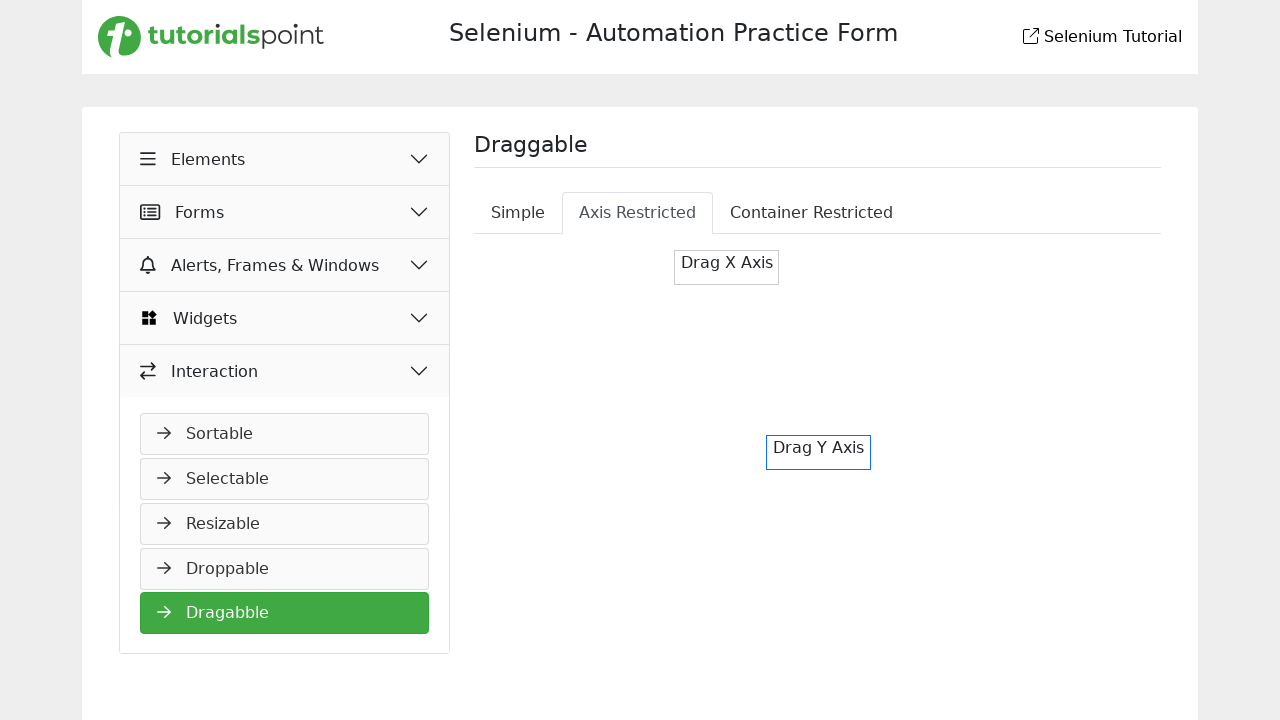

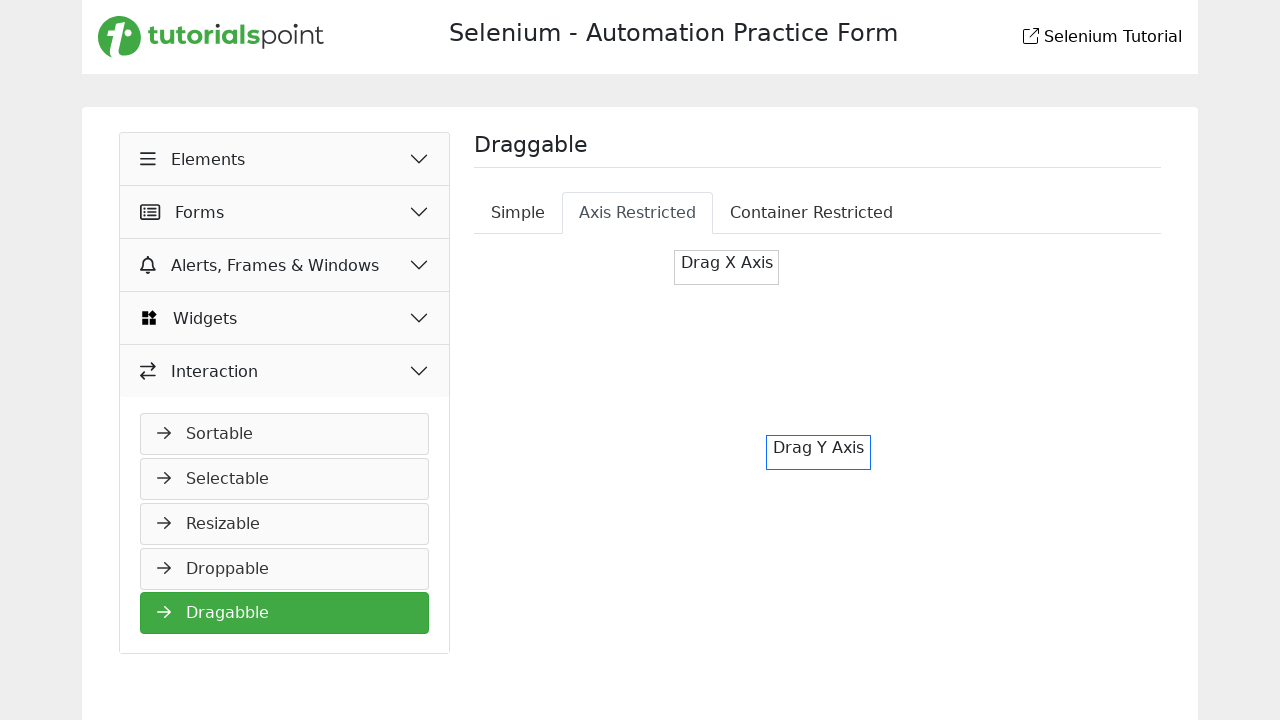